Tests adding a product to cart and proceeding to checkout on an e-commerce site. The test adds a product, clicks the cart button, verifies the cart page is displayed, and clicks the Proceed to Checkout button.

Starting URL: http://automationexercise.com

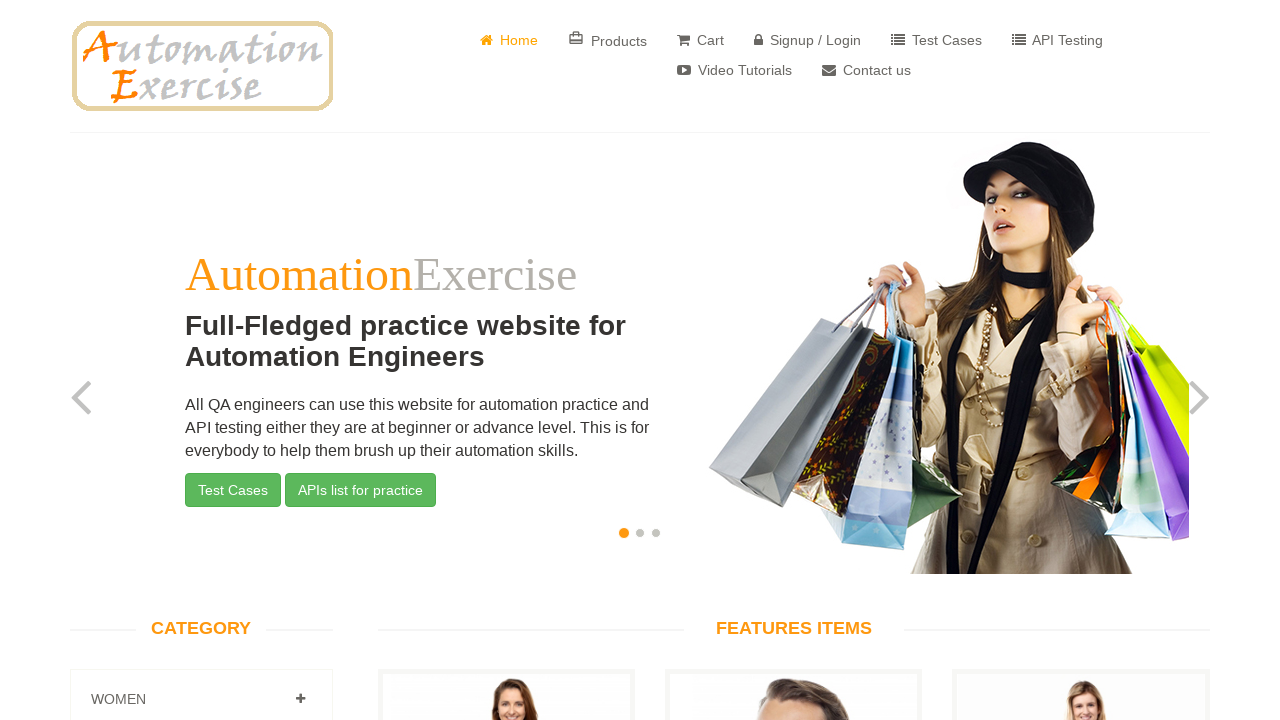

Home page loaded (domcontentloaded state)
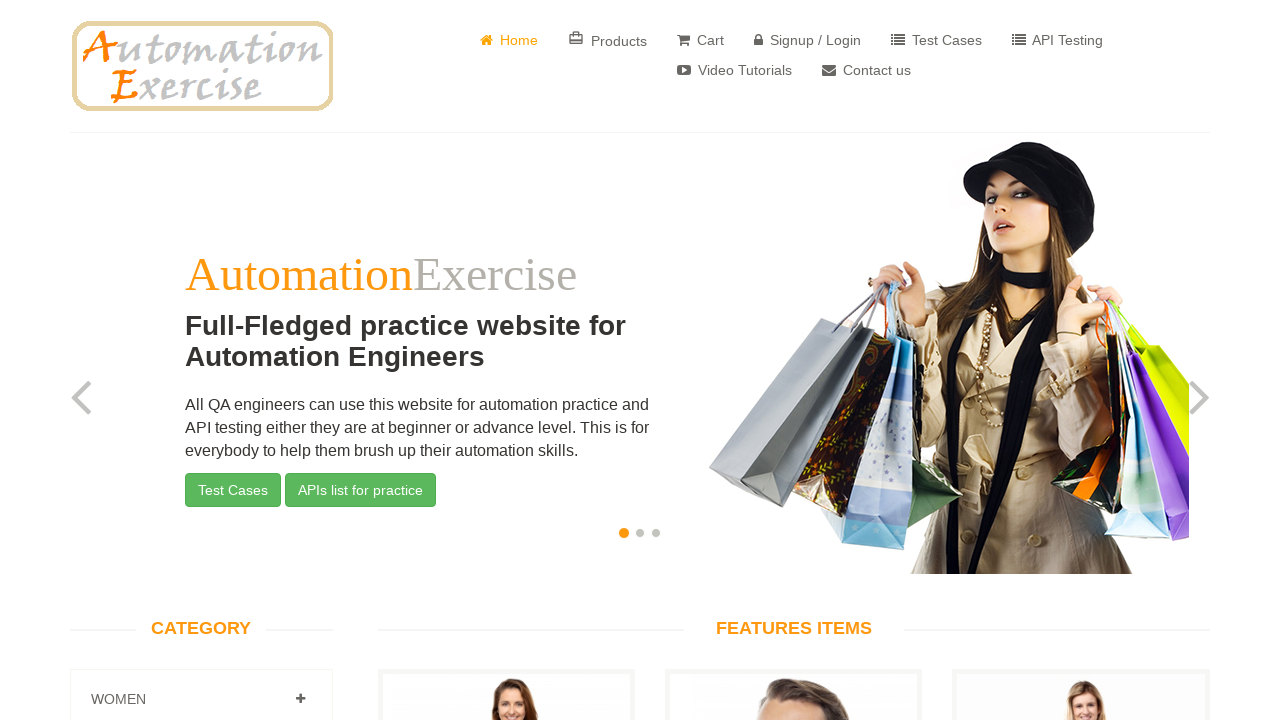

Clicked shopping cart icon to add product to cart at (468, 361) on (//i[@class='fa fa-shopping-cart'])[2]
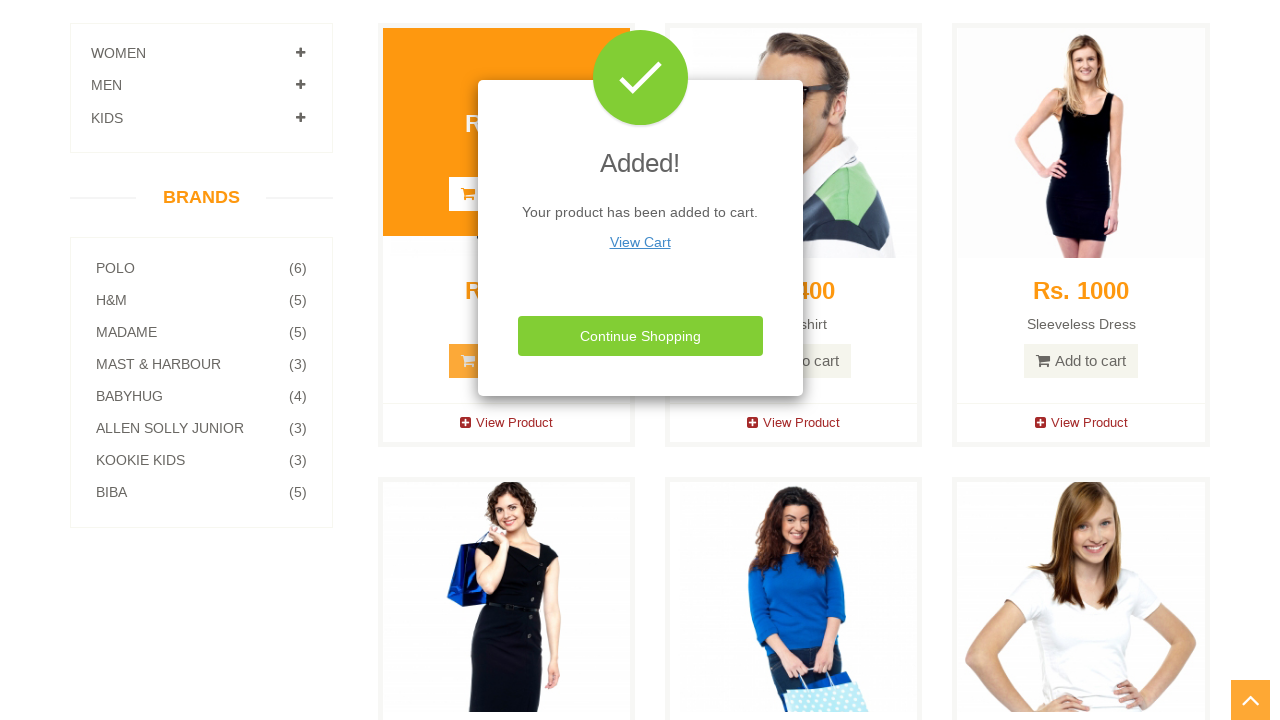

View Cart link appeared in modal
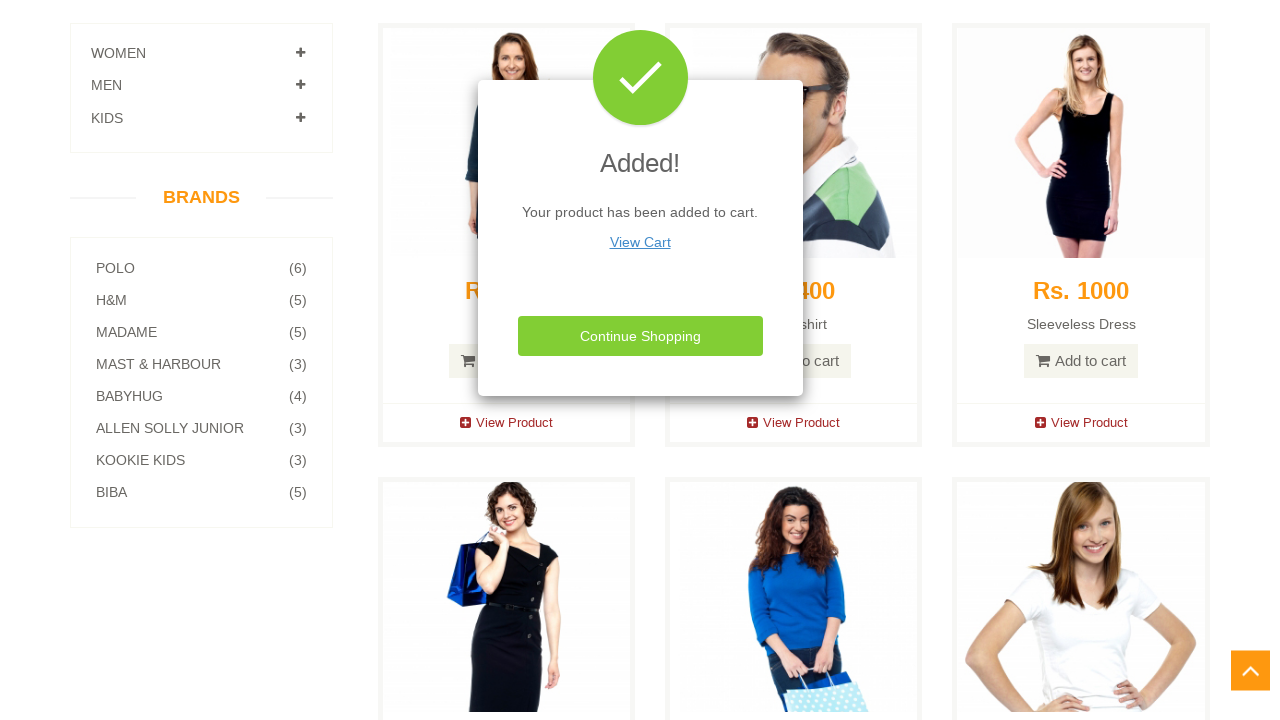

Located View Cart link element
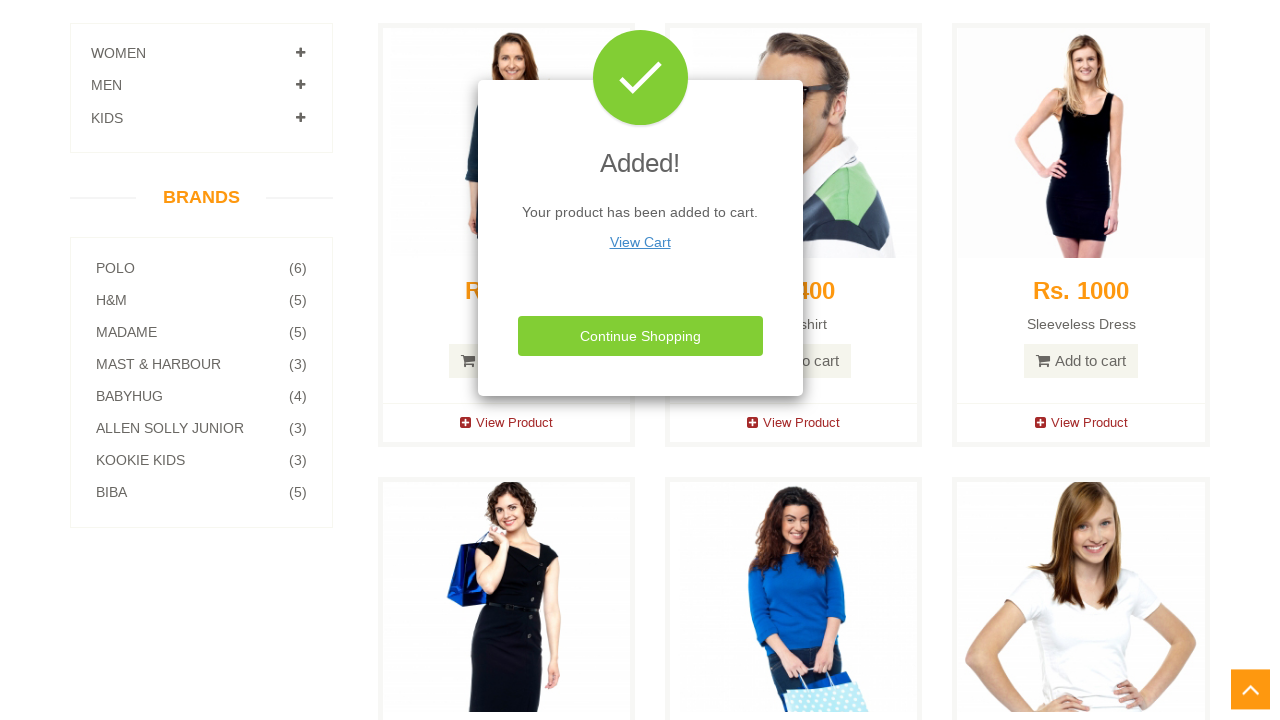

Verified View Cart link is visible
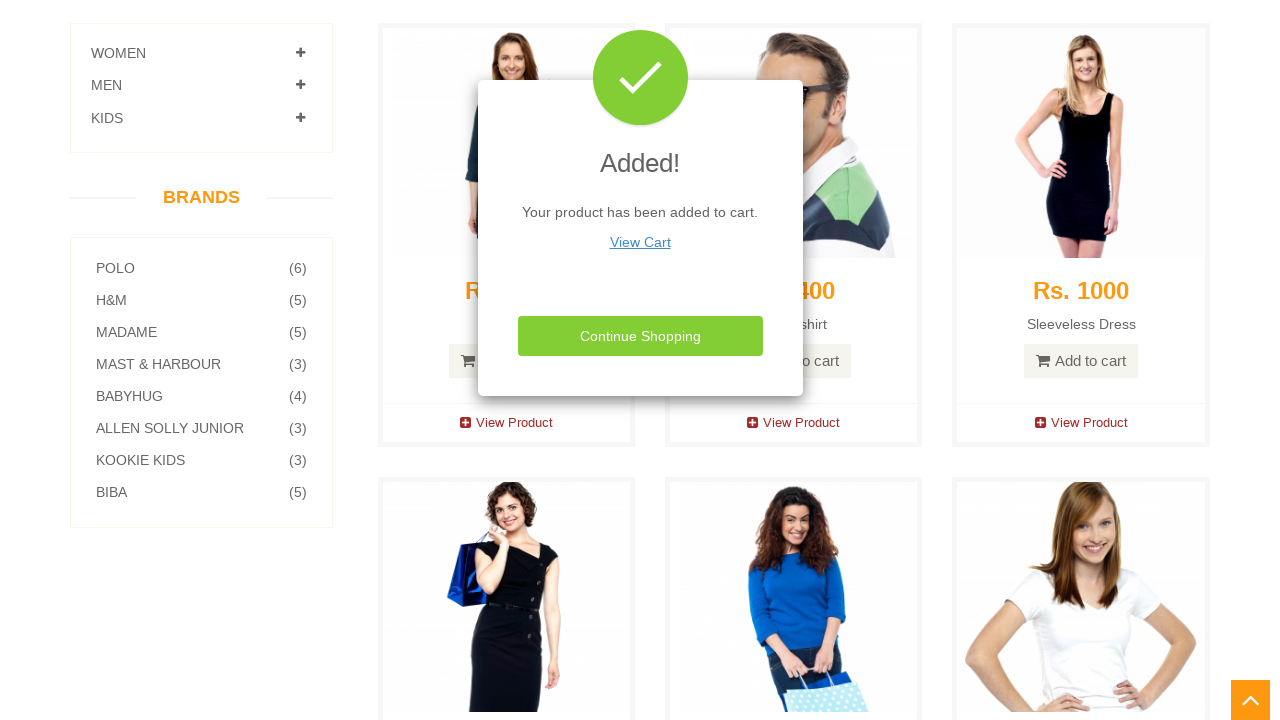

Clicked View Cart link to navigate to cart page at (640, 242) on (//a[@href='/view_cart'])[2]
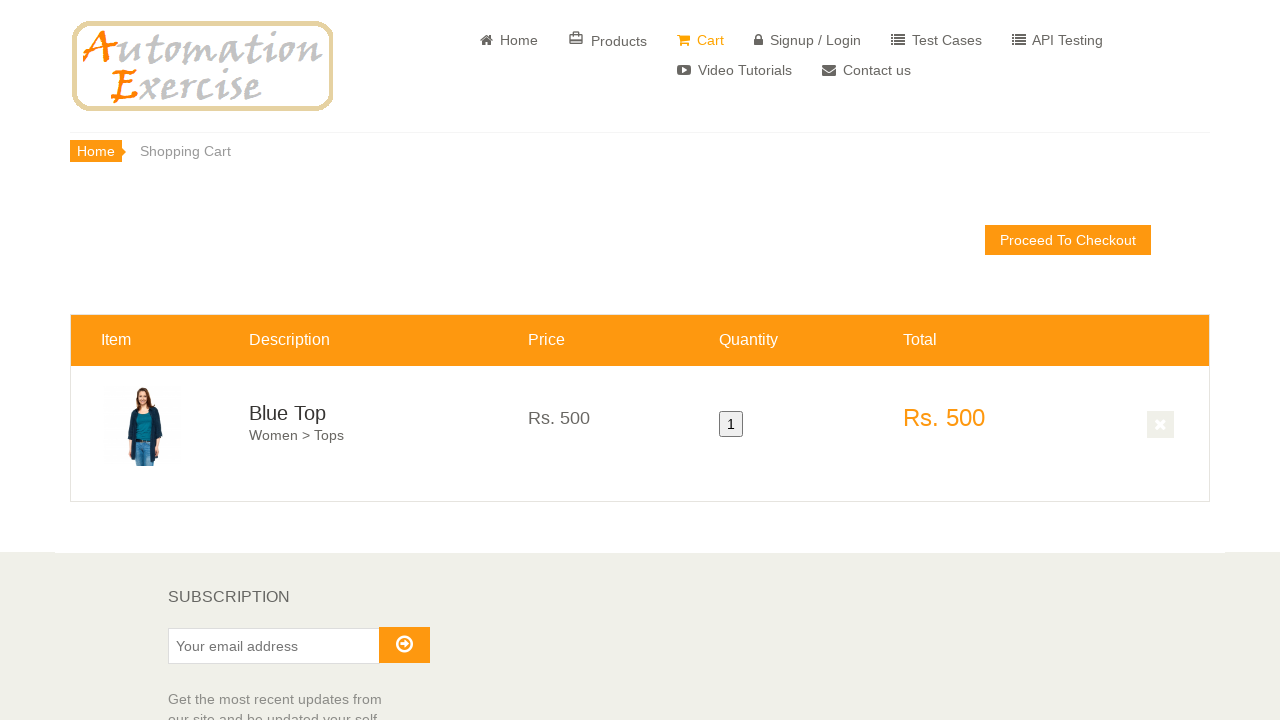

Cart page loaded and Proceed to Checkout button is visible
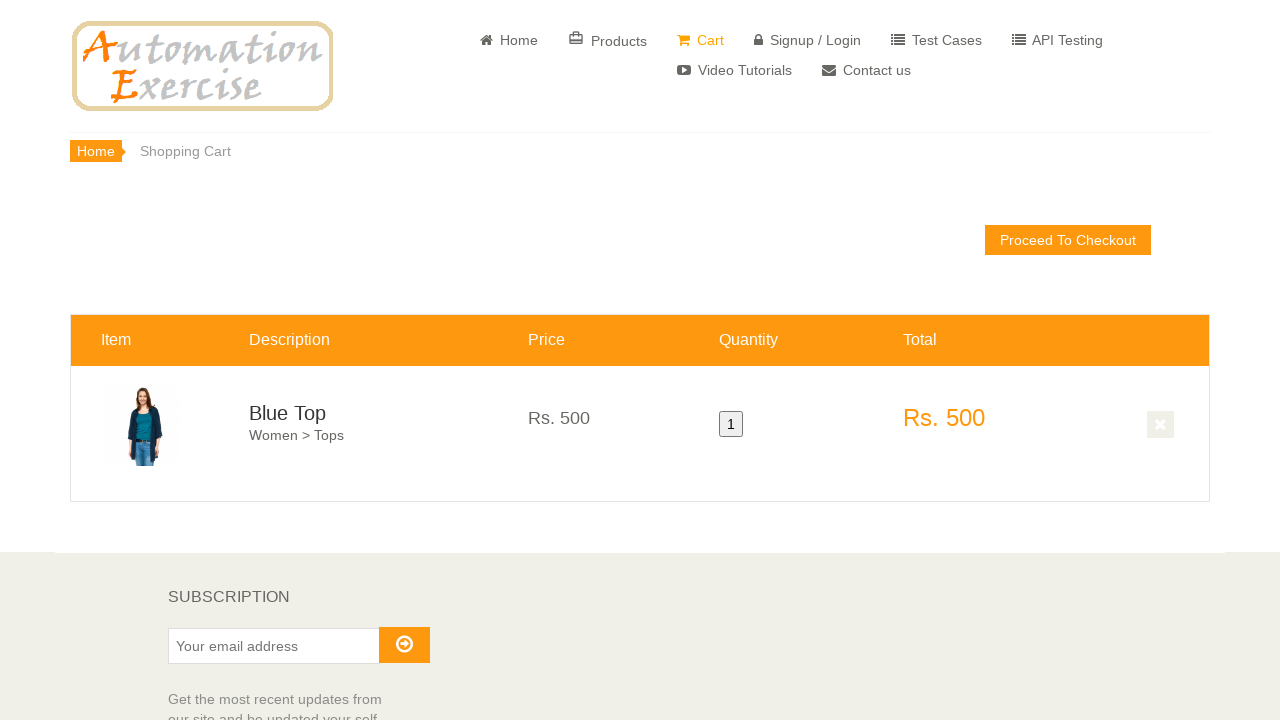

Clicked Proceed to Checkout button to continue to checkout at (1068, 240) on a.btn.btn-default.check_out
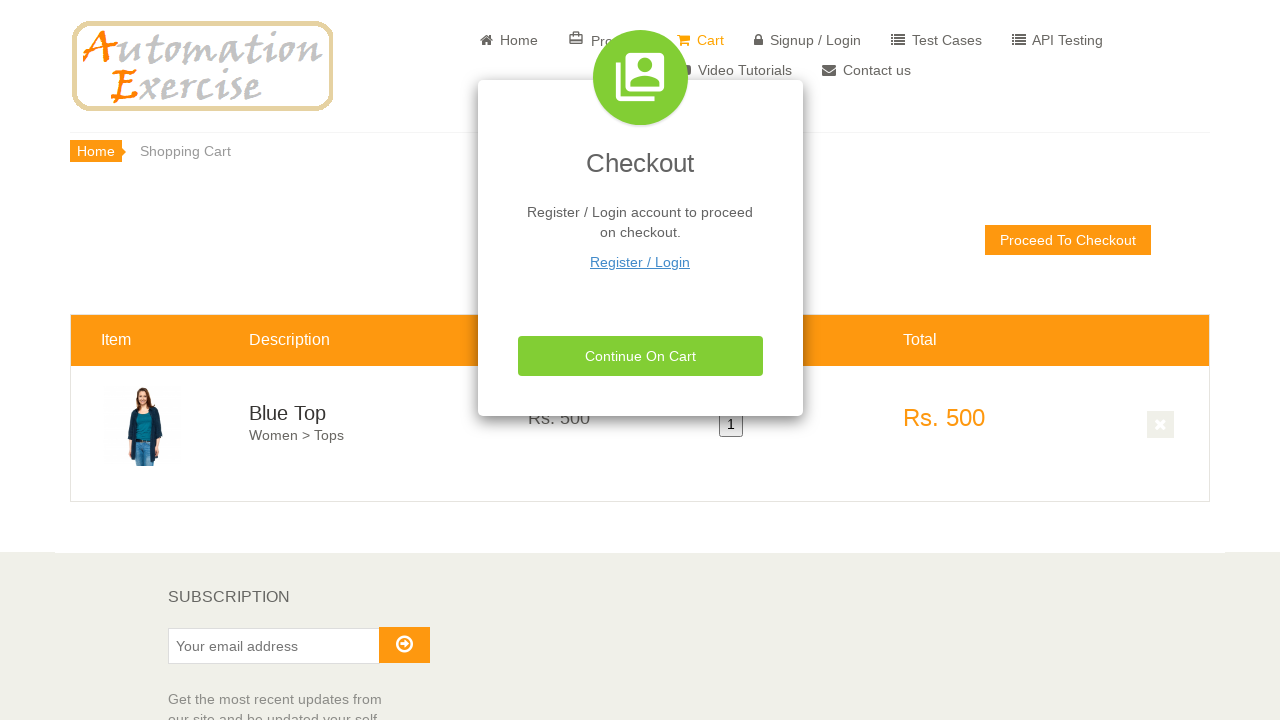

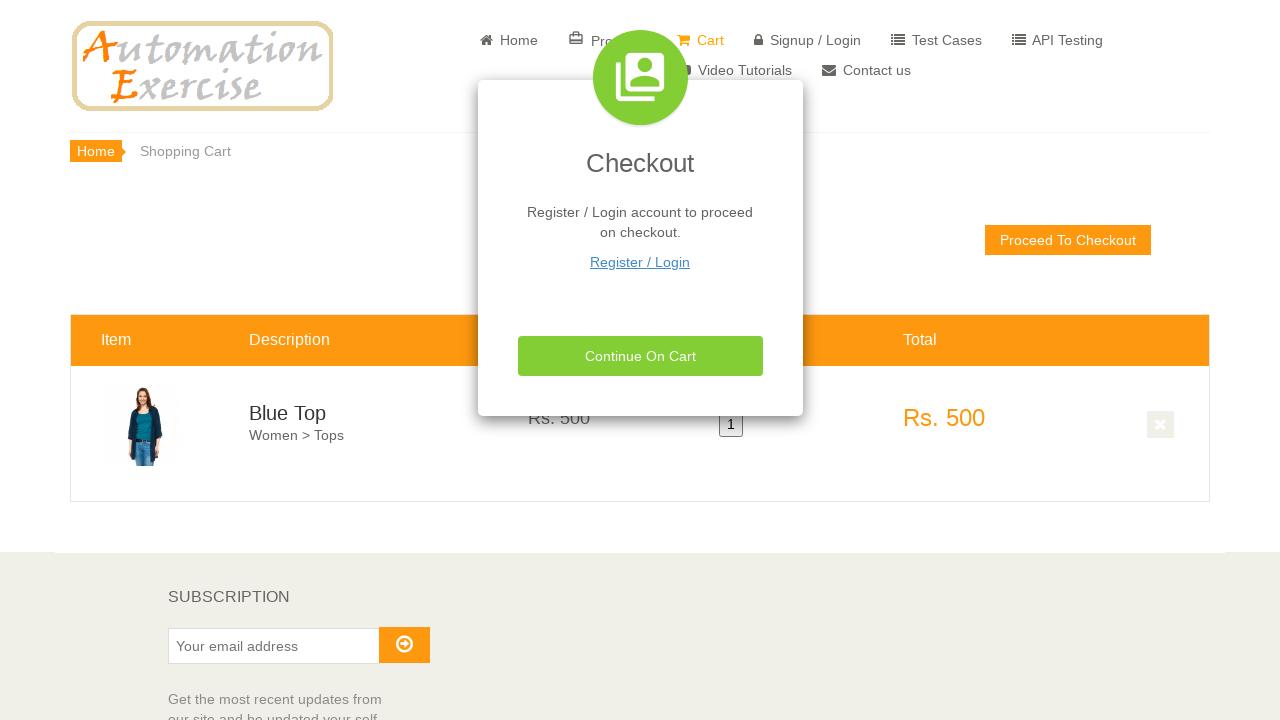